Tests dynamic loading functionality by clicking a start button and waiting for dynamically loaded content to appear

Starting URL: https://the-internet.herokuapp.com/dynamic_loading/1

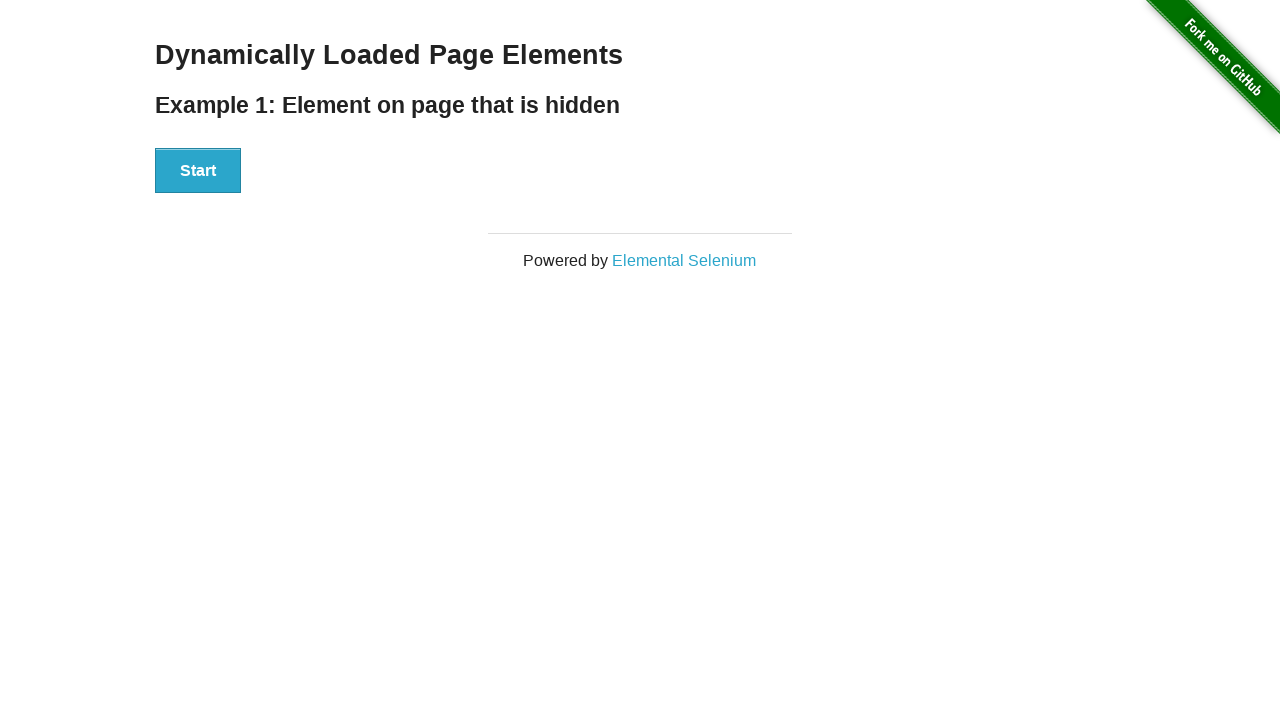

Clicked start button to trigger dynamic loading at (198, 171) on #start button
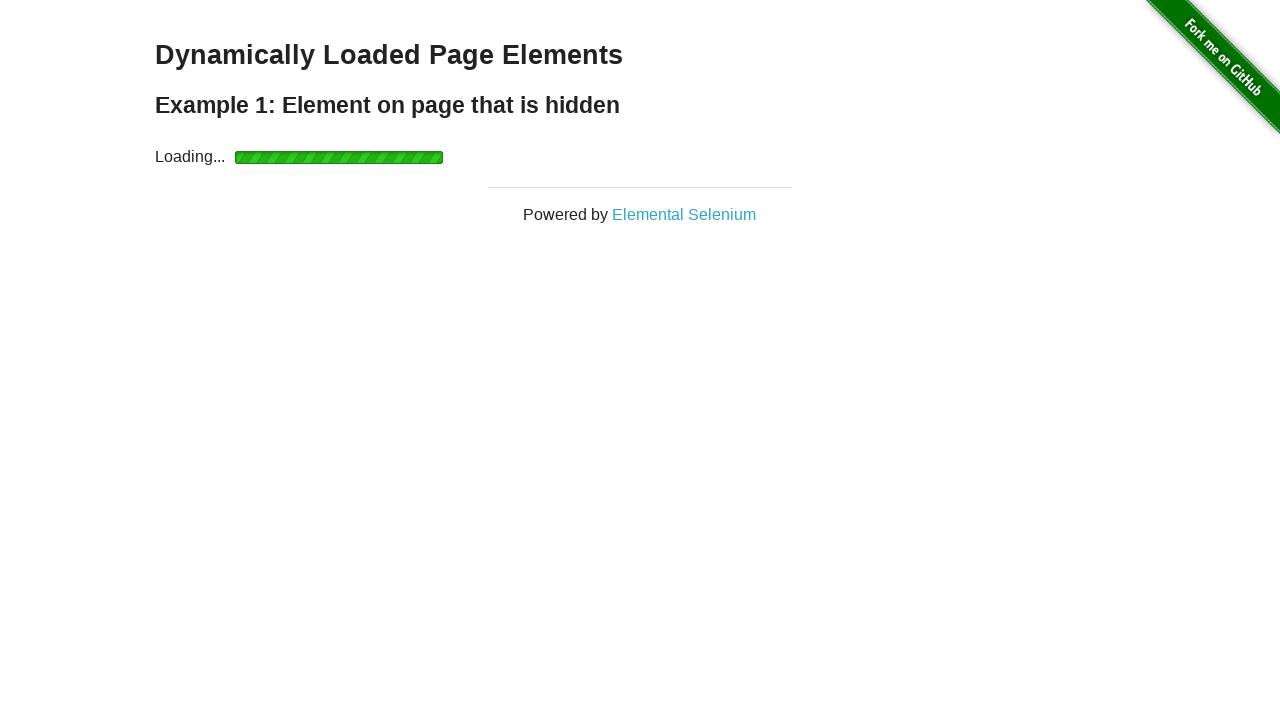

Dynamically loaded content appeared and became visible
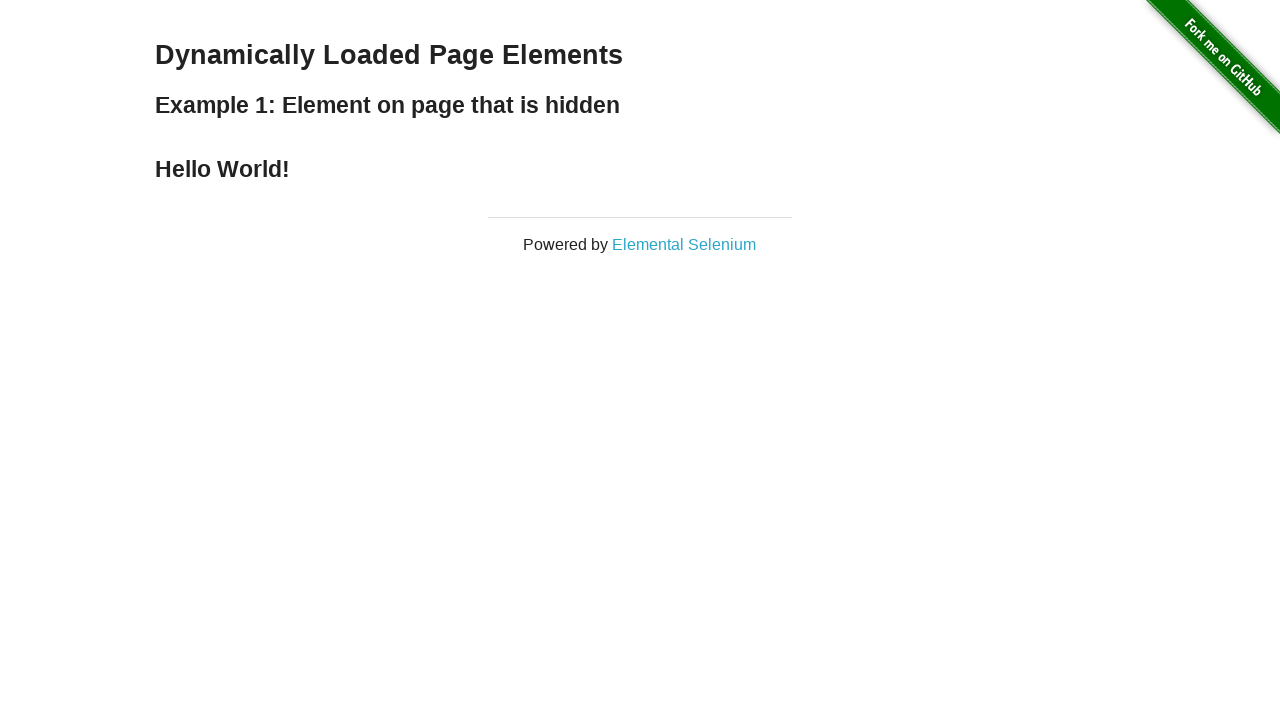

Retrieved loaded text: Hello World!
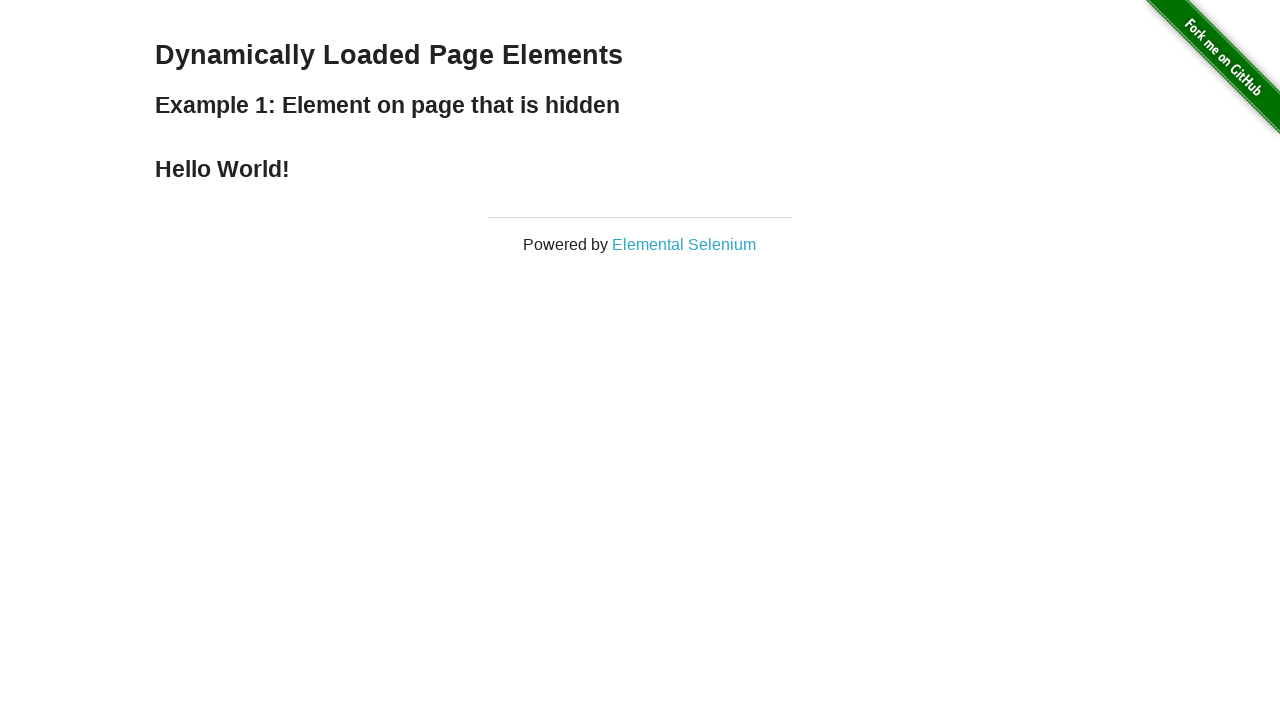

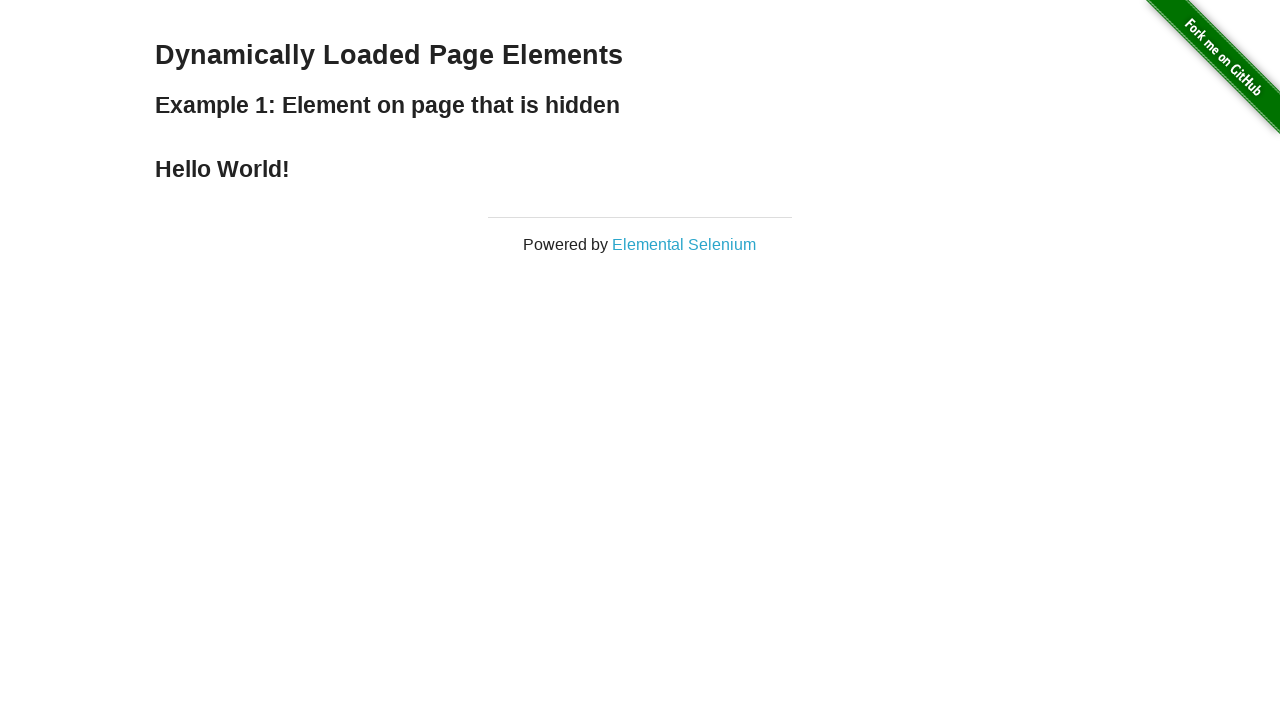